Tests drag and drop functionality on the jQuery UI droppable demo page by dragging an element onto a drop target within an iframe

Starting URL: https://jqueryui.com/droppable/

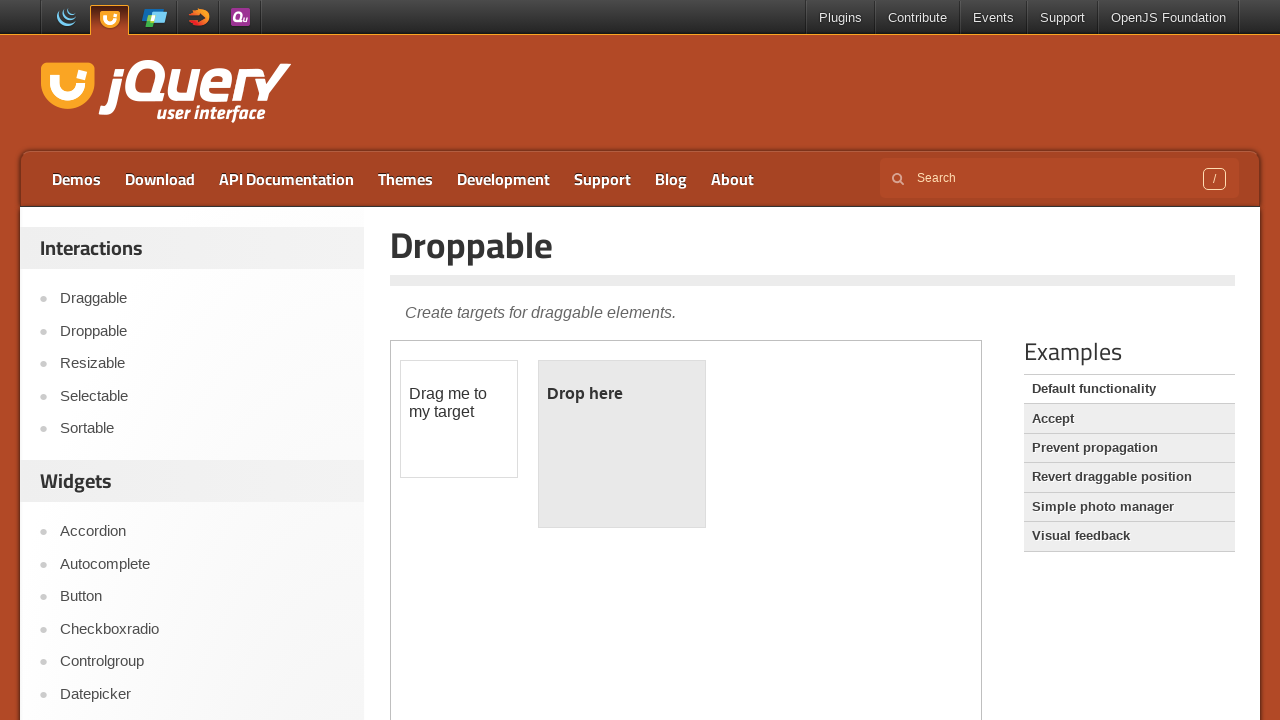

Located the demo iframe on the jQuery UI droppable page
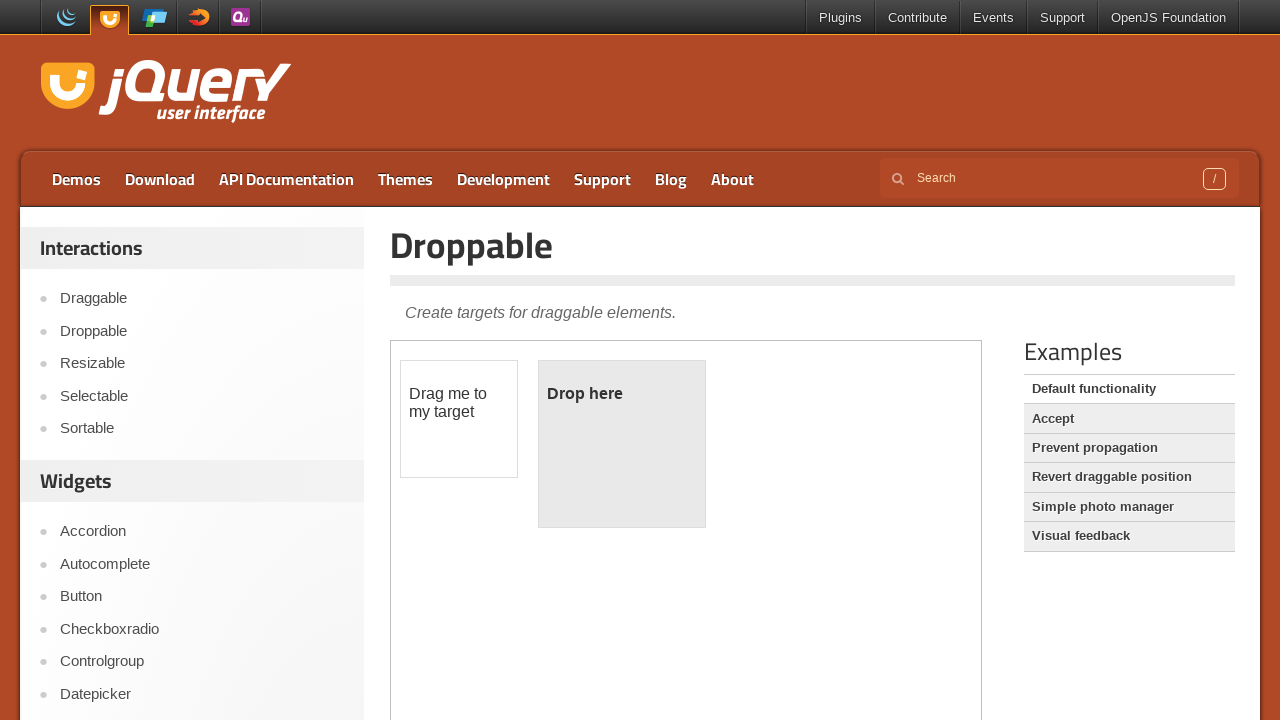

Located the draggable element within the iframe
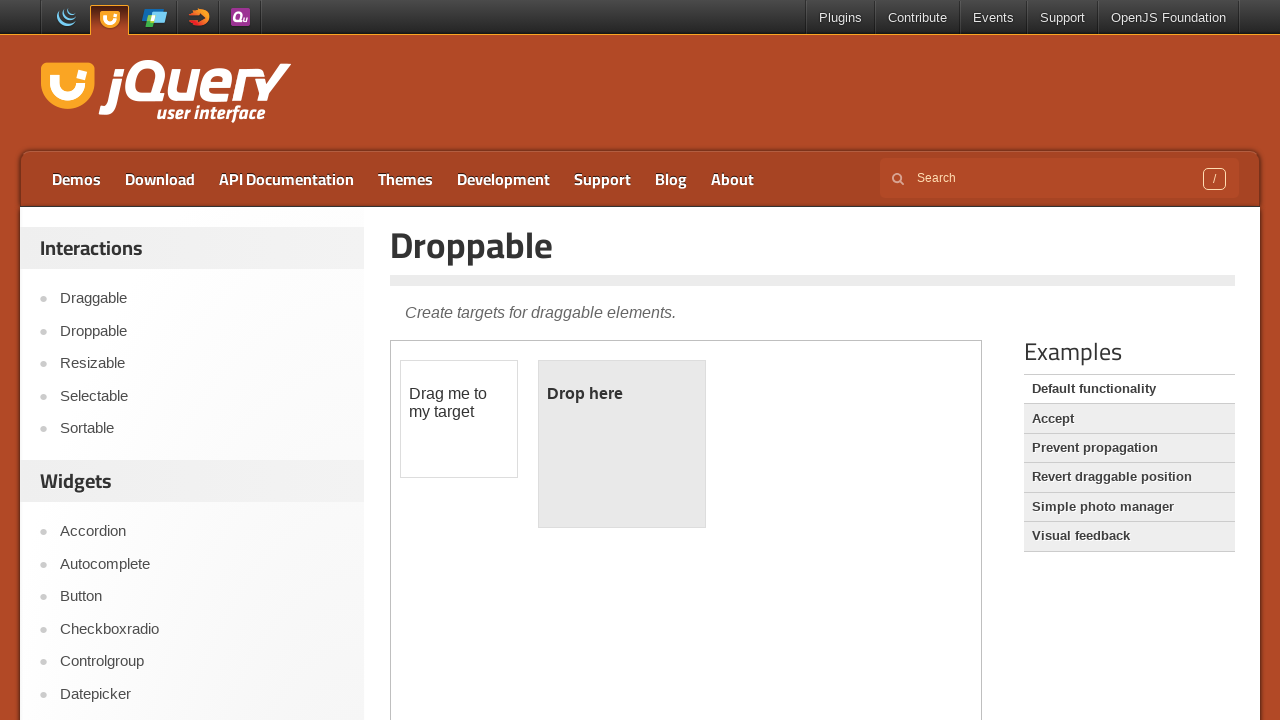

Located the droppable target element within the iframe
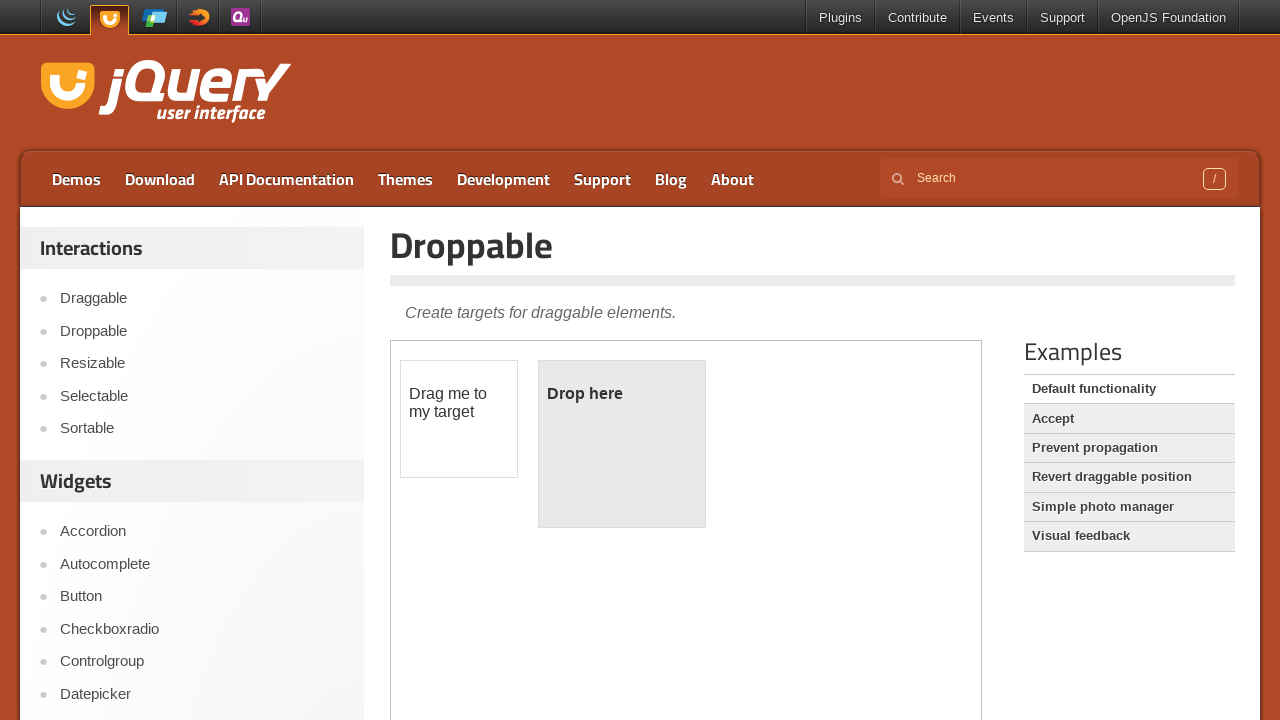

Performed drag and drop action from draggable element onto droppable target at (622, 444)
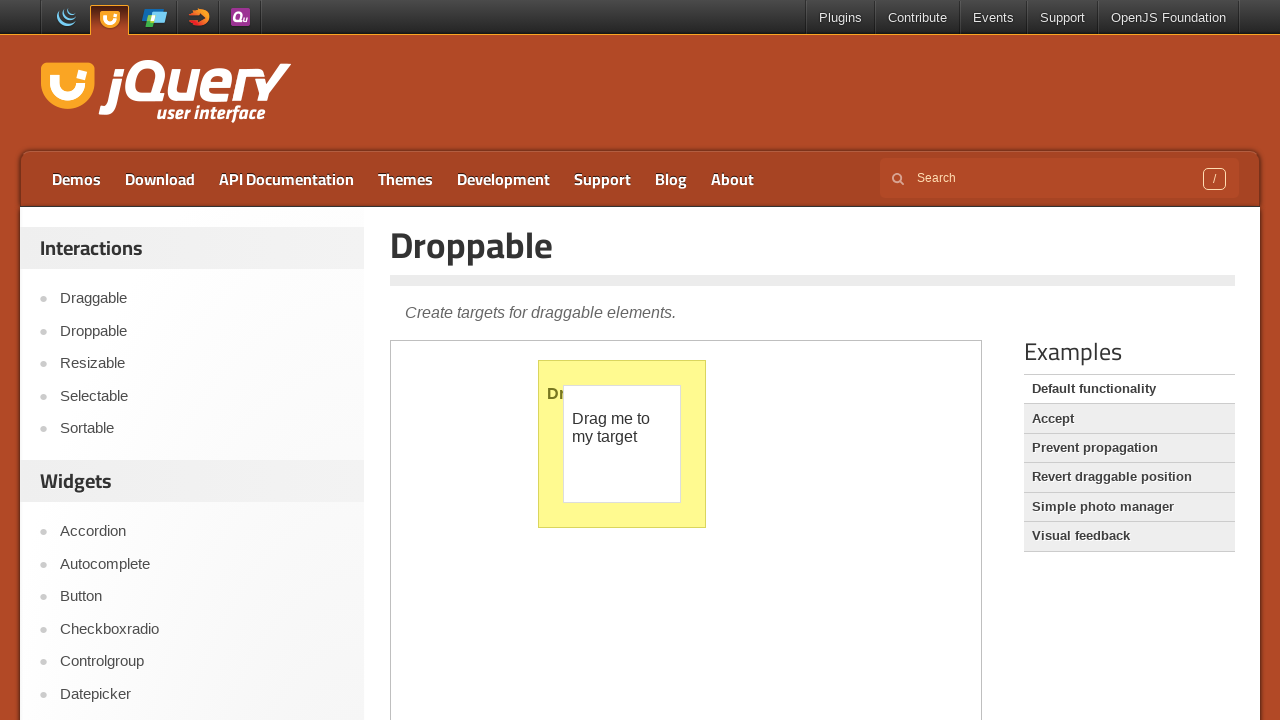

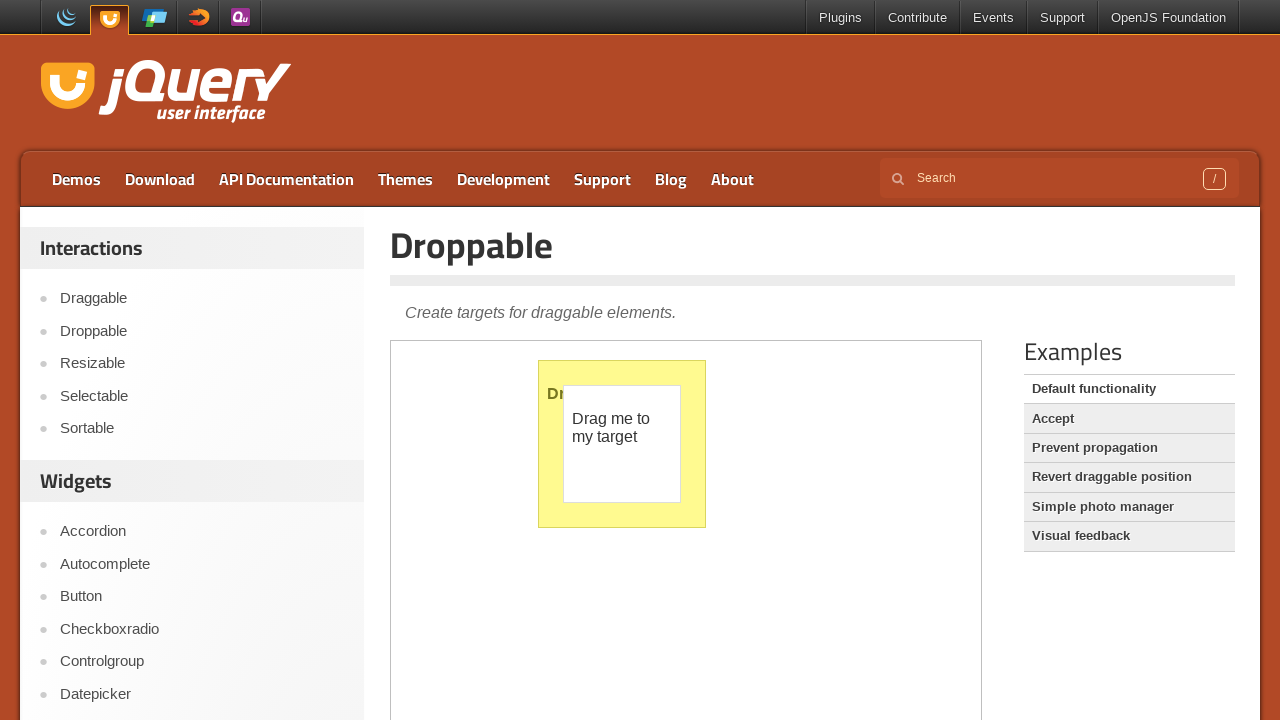